Tests switch toggle interactions using check and uncheck methods

Starting URL: https://bootswatch.com/darkly/

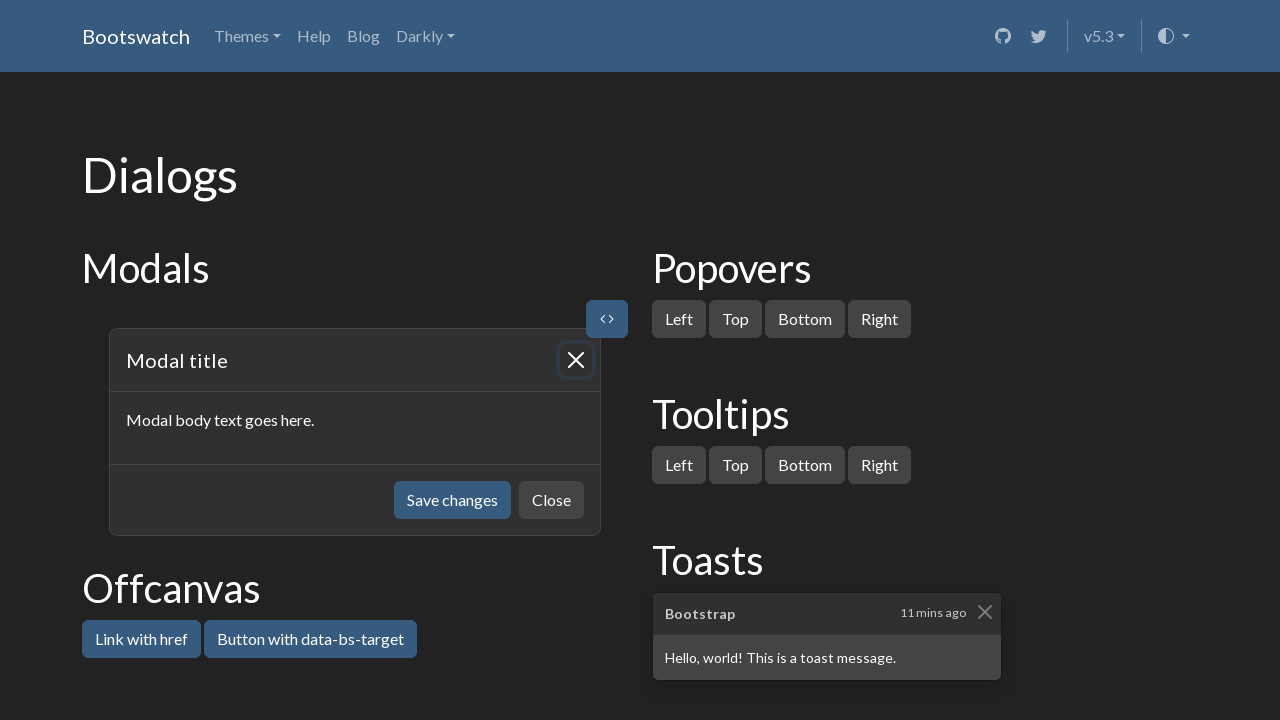

Located the checked switch checkbox input element
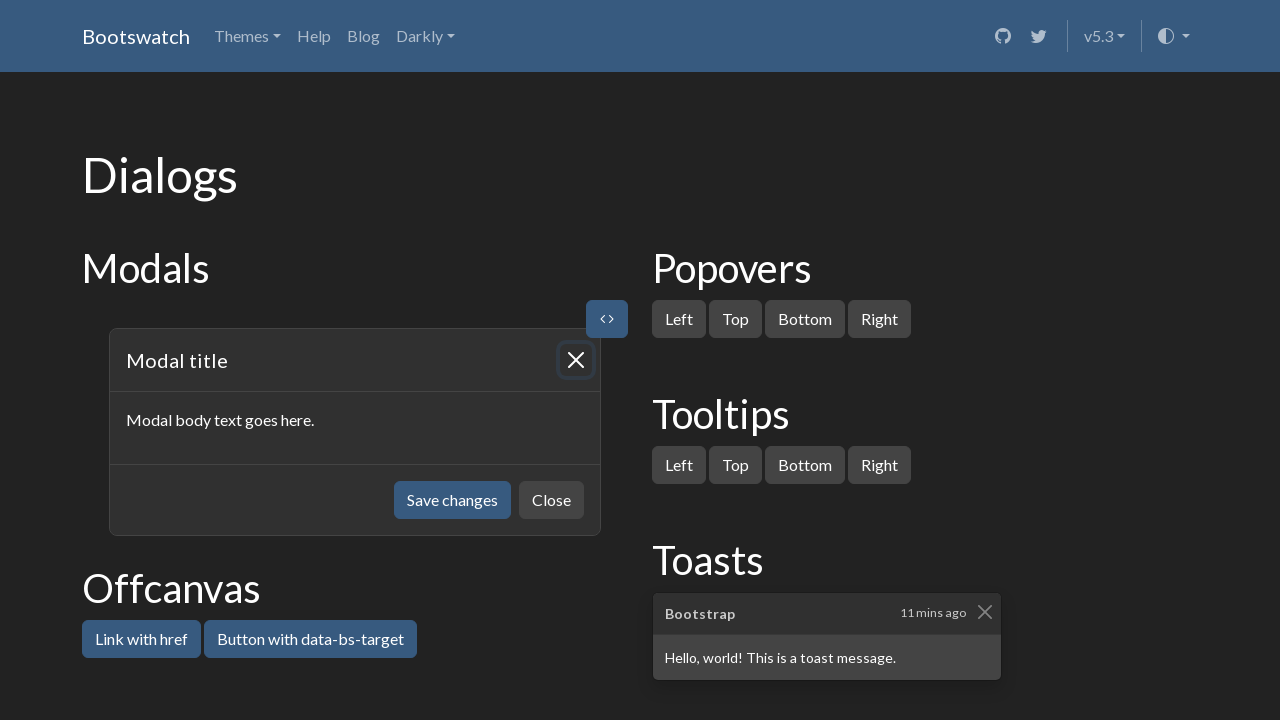

Unchecked the switch toggle at (98, 361) on internal:label="Checked switch checkbox input"i
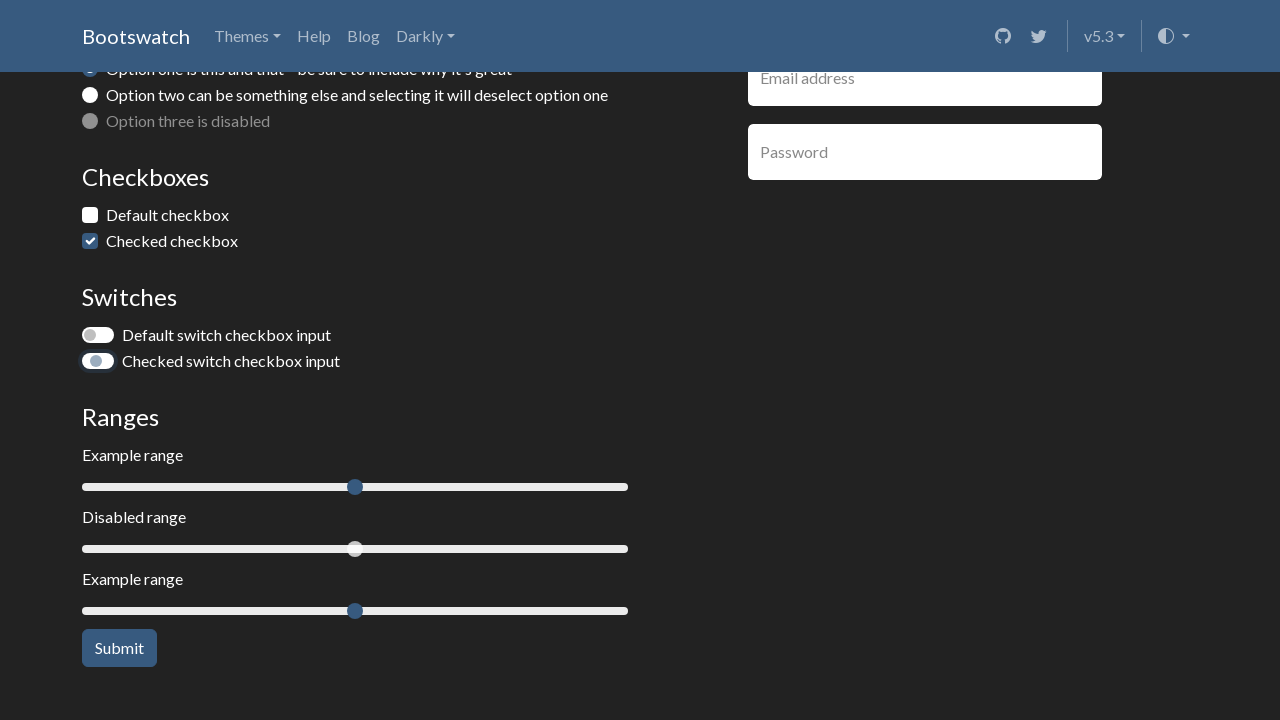

Checked the switch toggle back on at (98, 361) on internal:label="Checked switch checkbox input"i
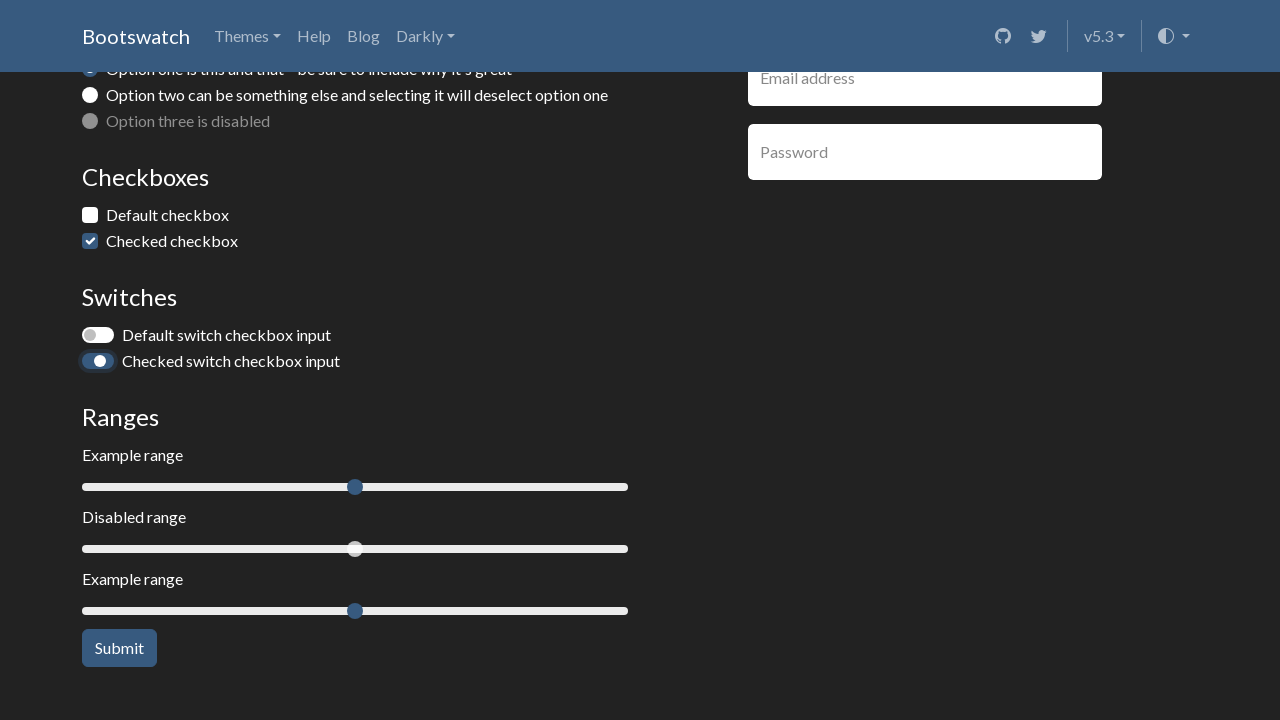

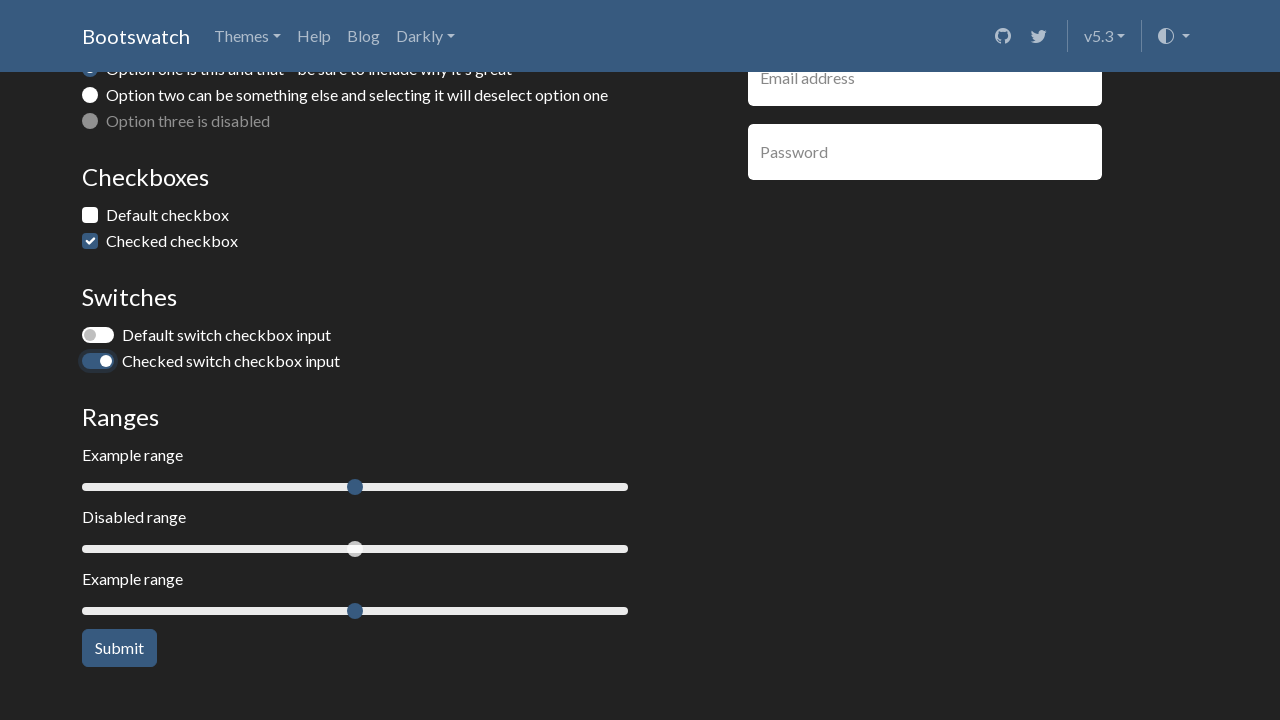